Navigates to the Impressum page and interacts with the page content to verify email address is displayed

Starting URL: https://www.99-bottles-of-beer.net/

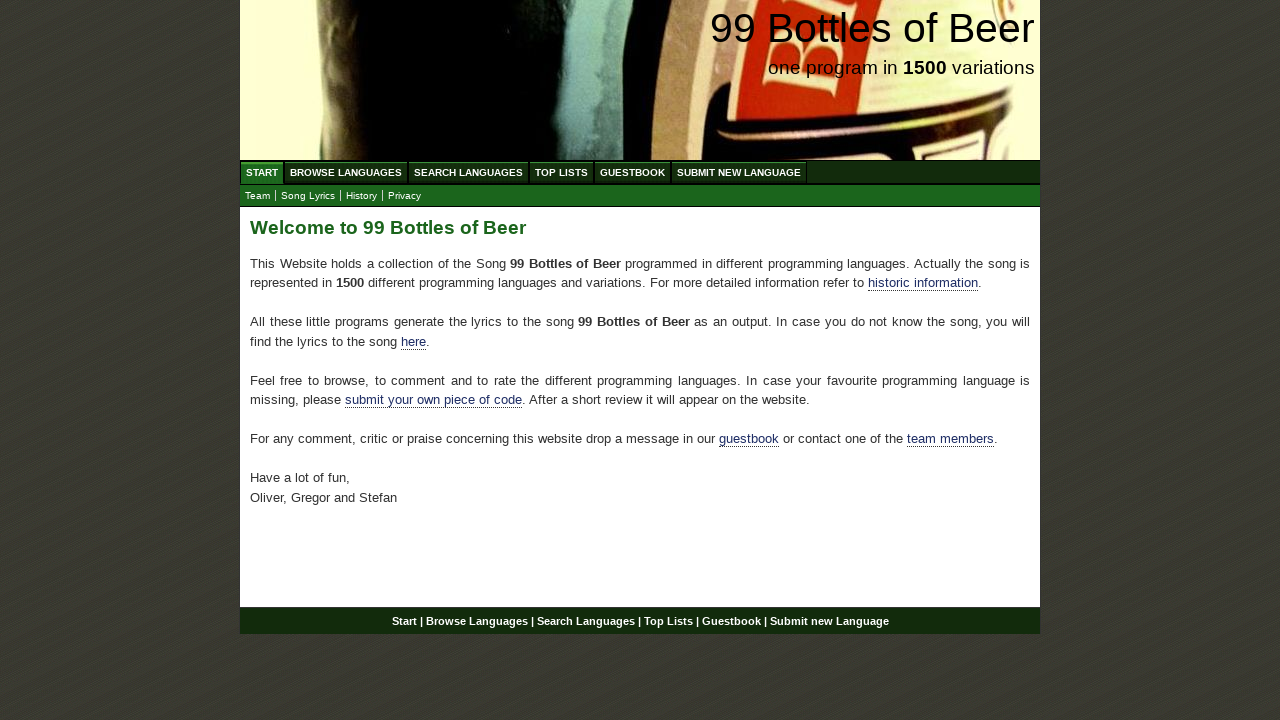

Clicked on Impressum link in submenu at (404, 196) on xpath=//ul[@id='submenu']/li/a[@href='impressum.html']
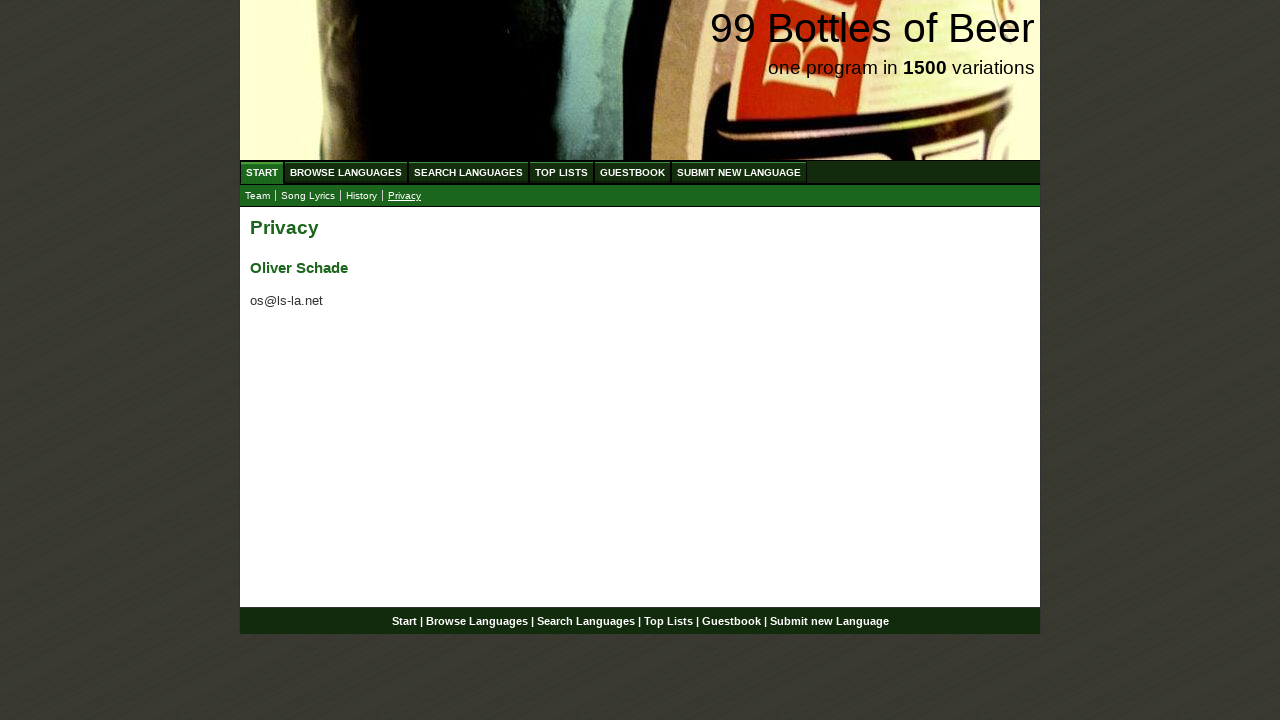

Waited for main content paragraph to load on Impressum page
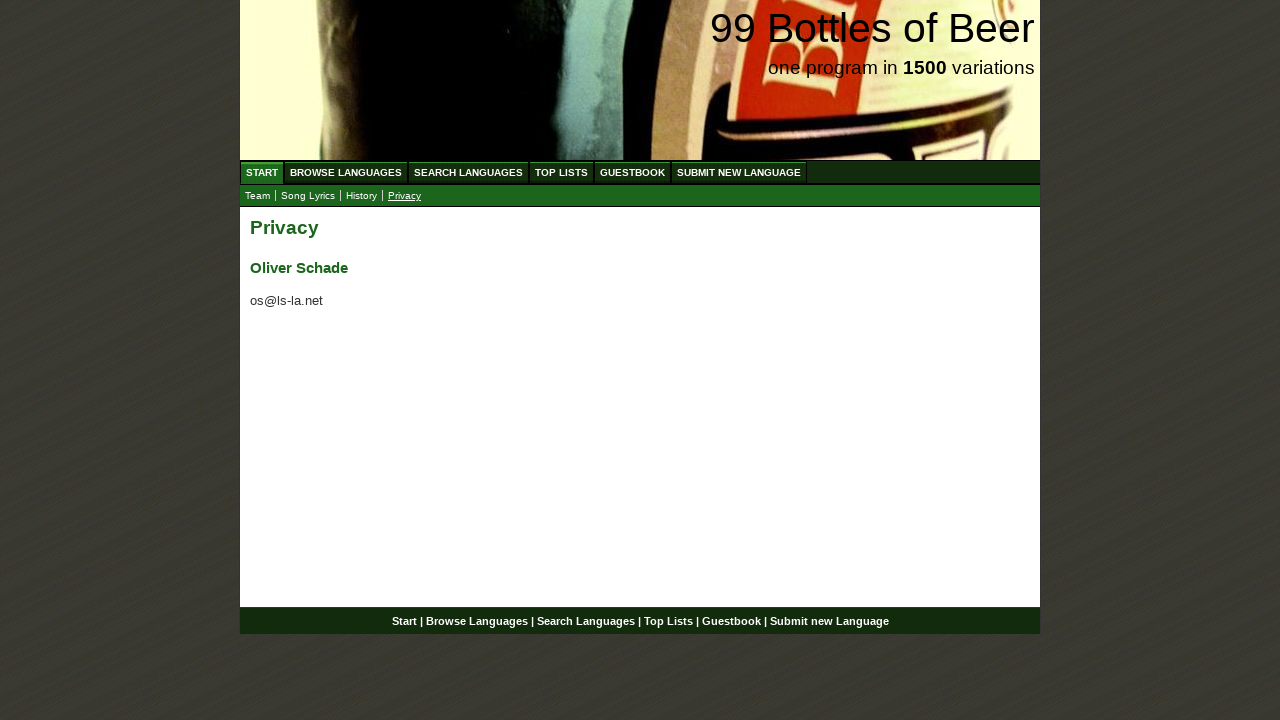

Clicked on main content paragraph to verify email address is displayed at (640, 306) on xpath=//div[@id='main']/p
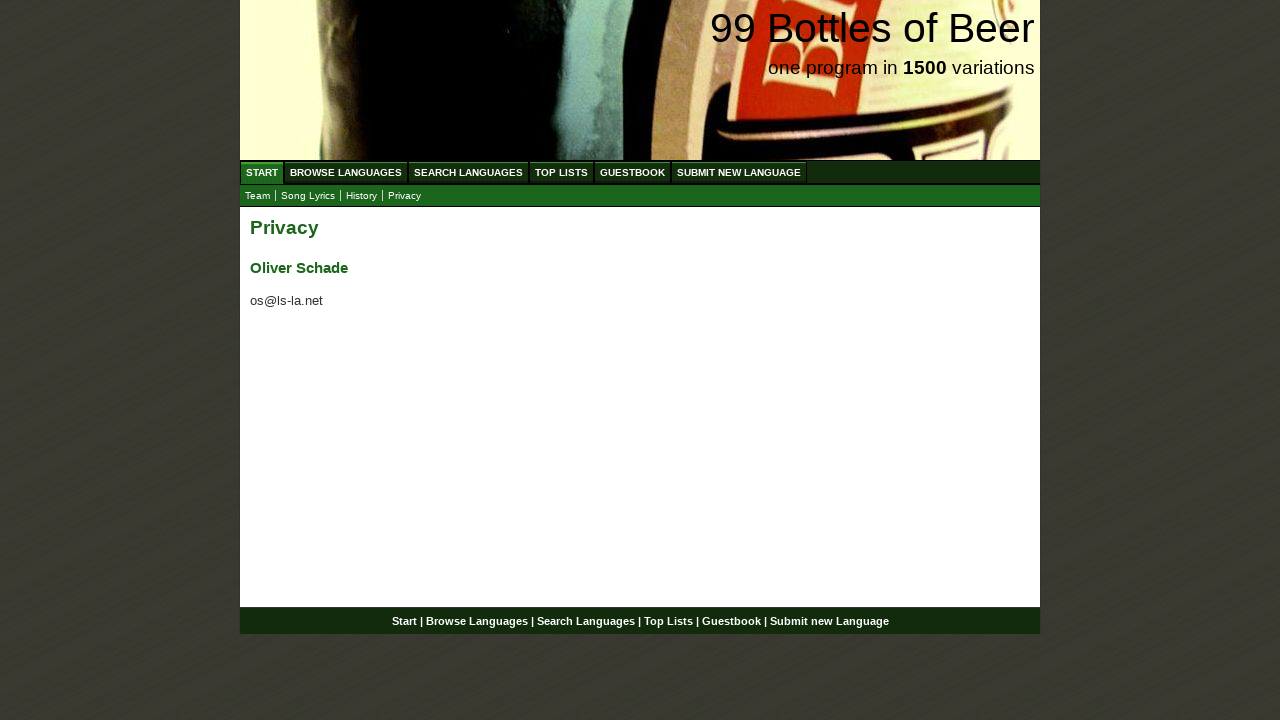

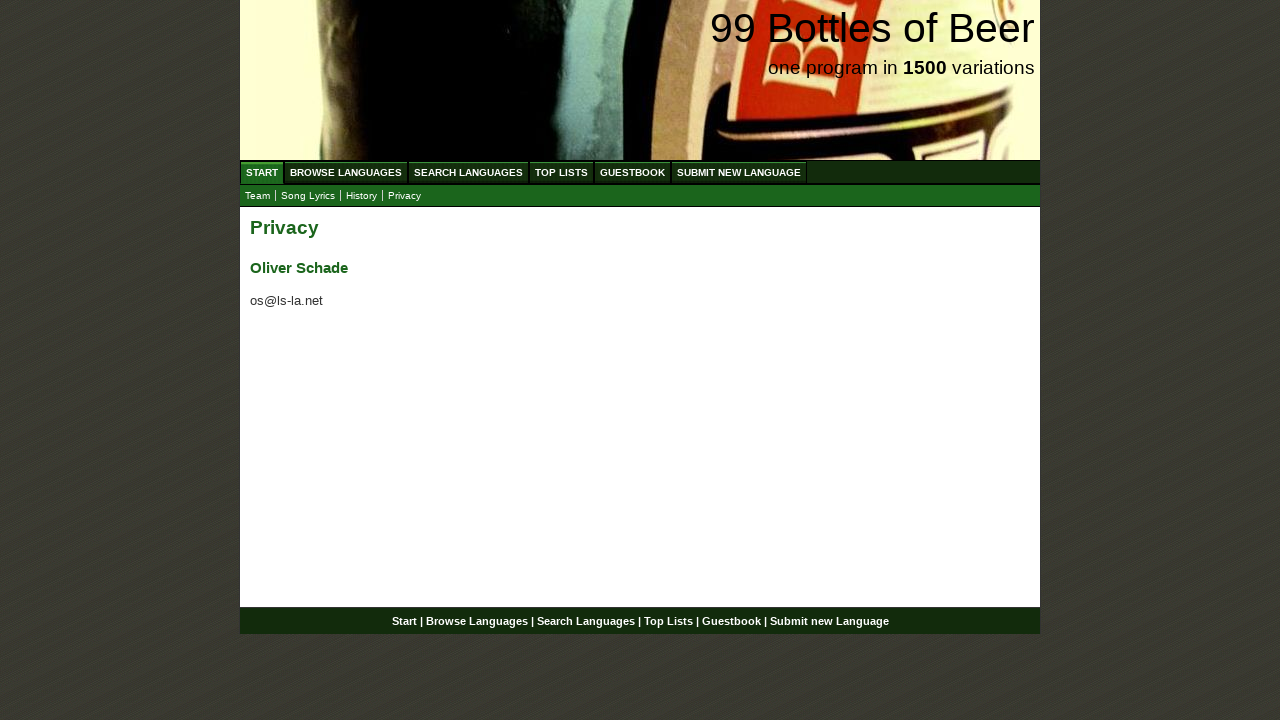